Tests browser alert dialog handling by clicking a button that triggers an alert and accepting it with input text

Starting URL: https://demoqa.com/alerts

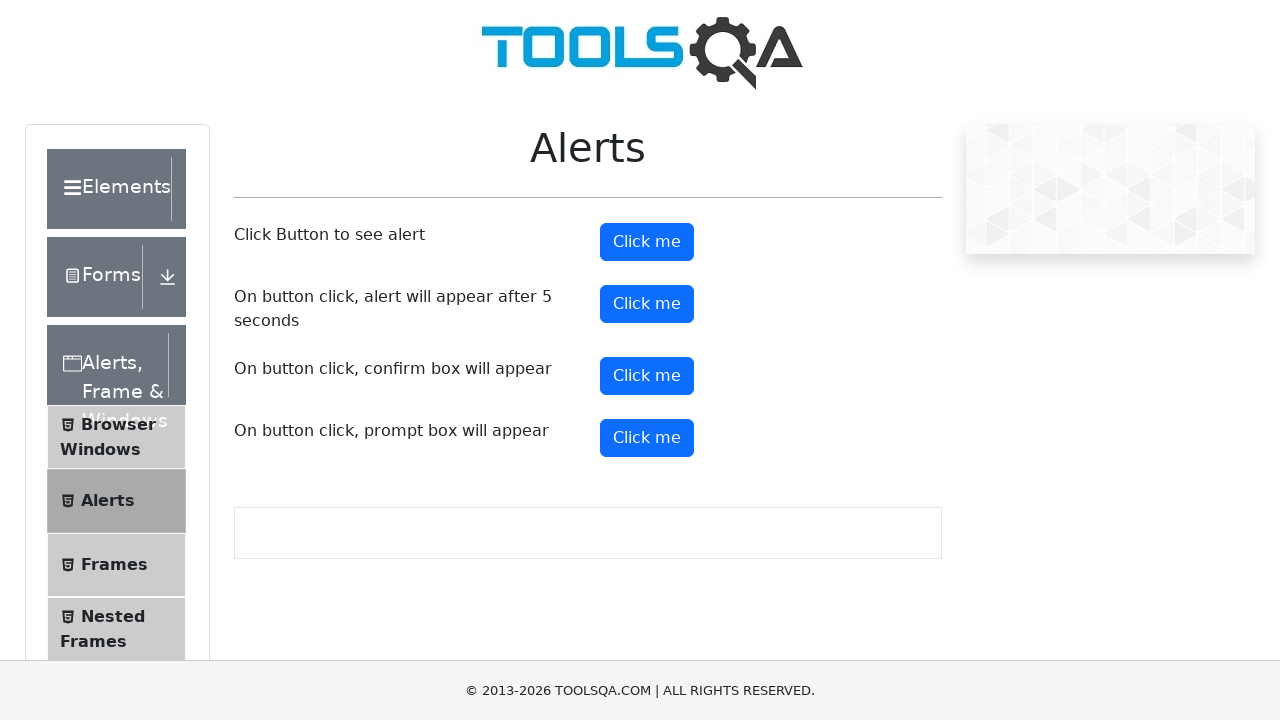

Set up dialog handler to accept alerts with input text 'Anu'
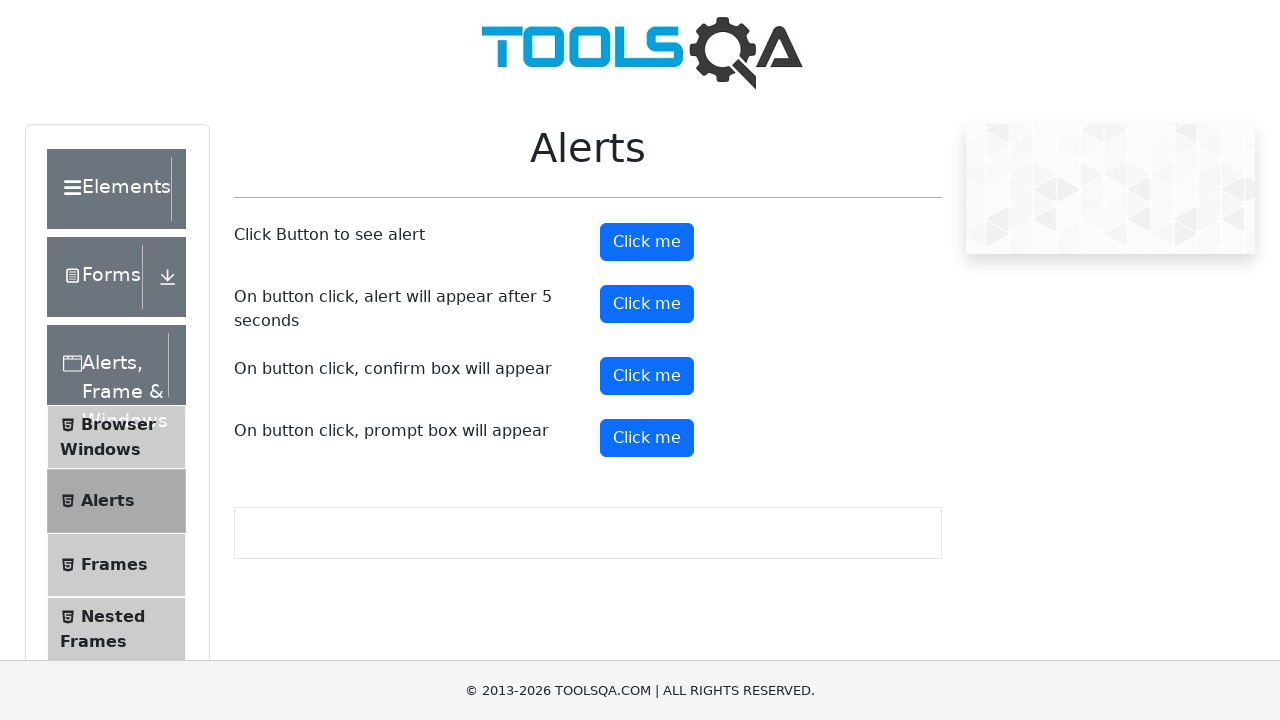

Clicked the 4th button to trigger the alert dialog at (647, 438) on internal:role=button >> nth=3
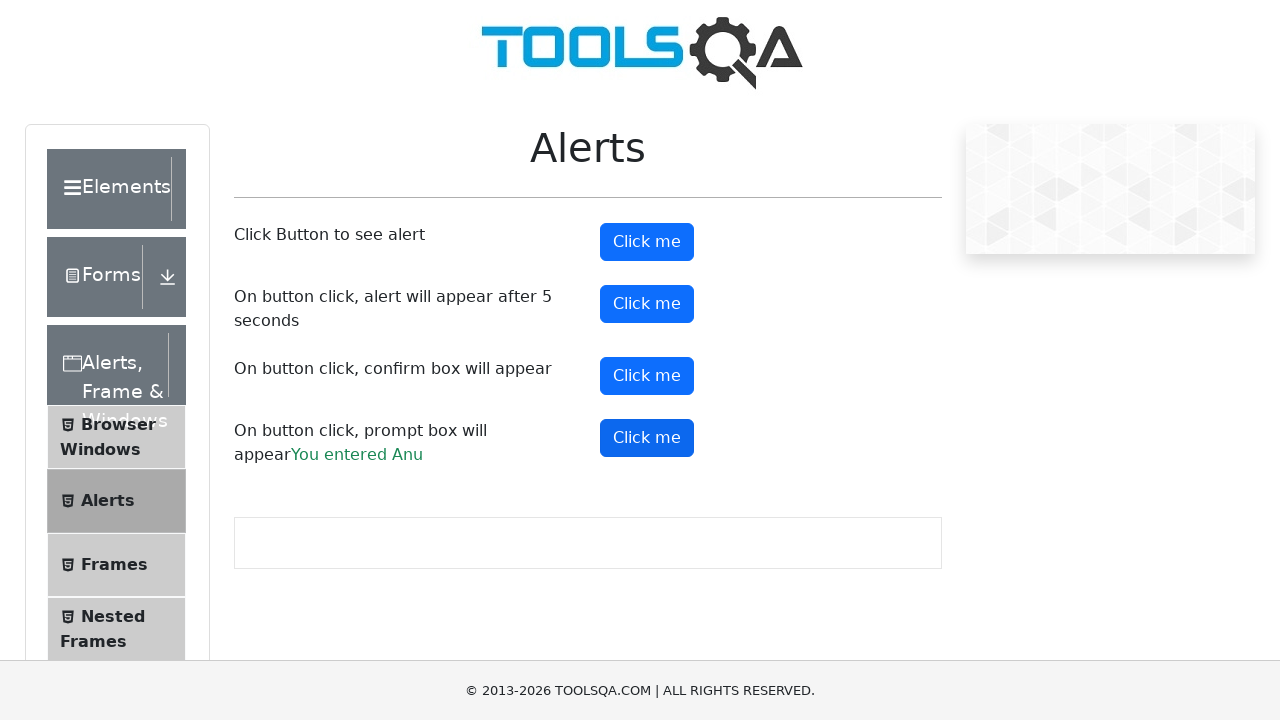

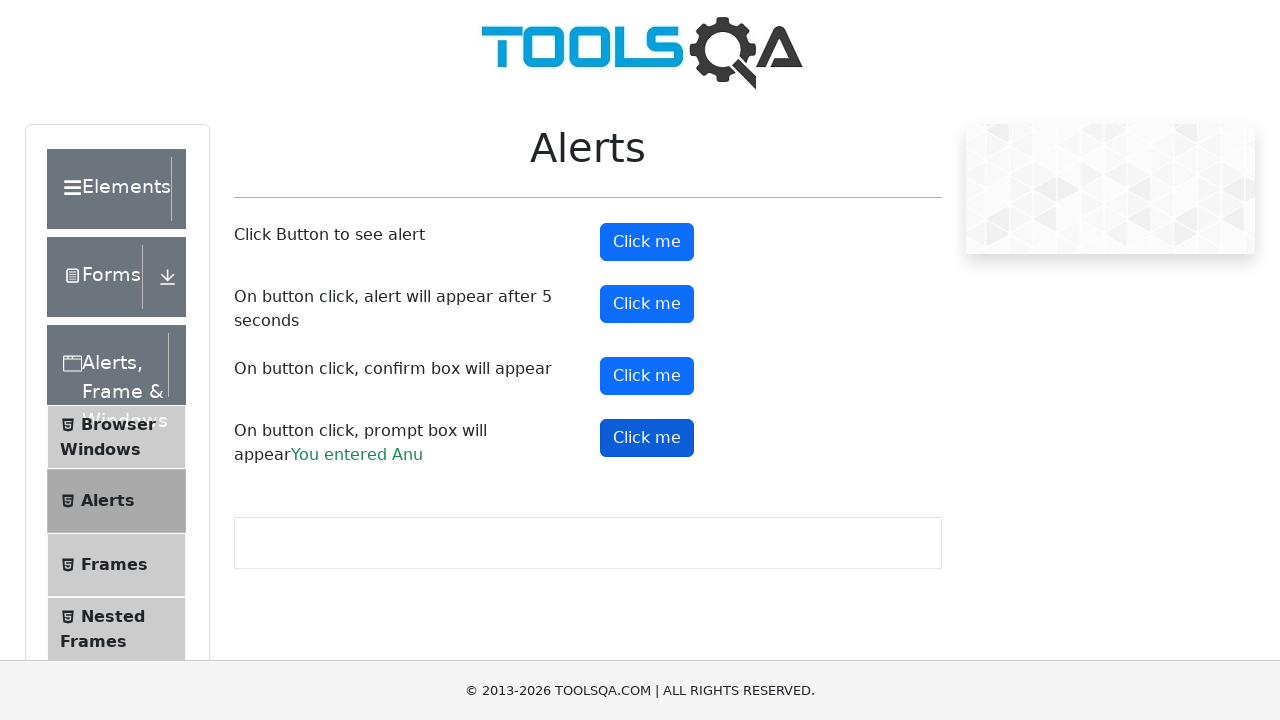